Tests finding a link by its text (a calculated mathematical value), clicking it, then filling out a form with first name, last name, city, and country fields, and submitting.

Starting URL: http://suninjuly.github.io/find_link_text

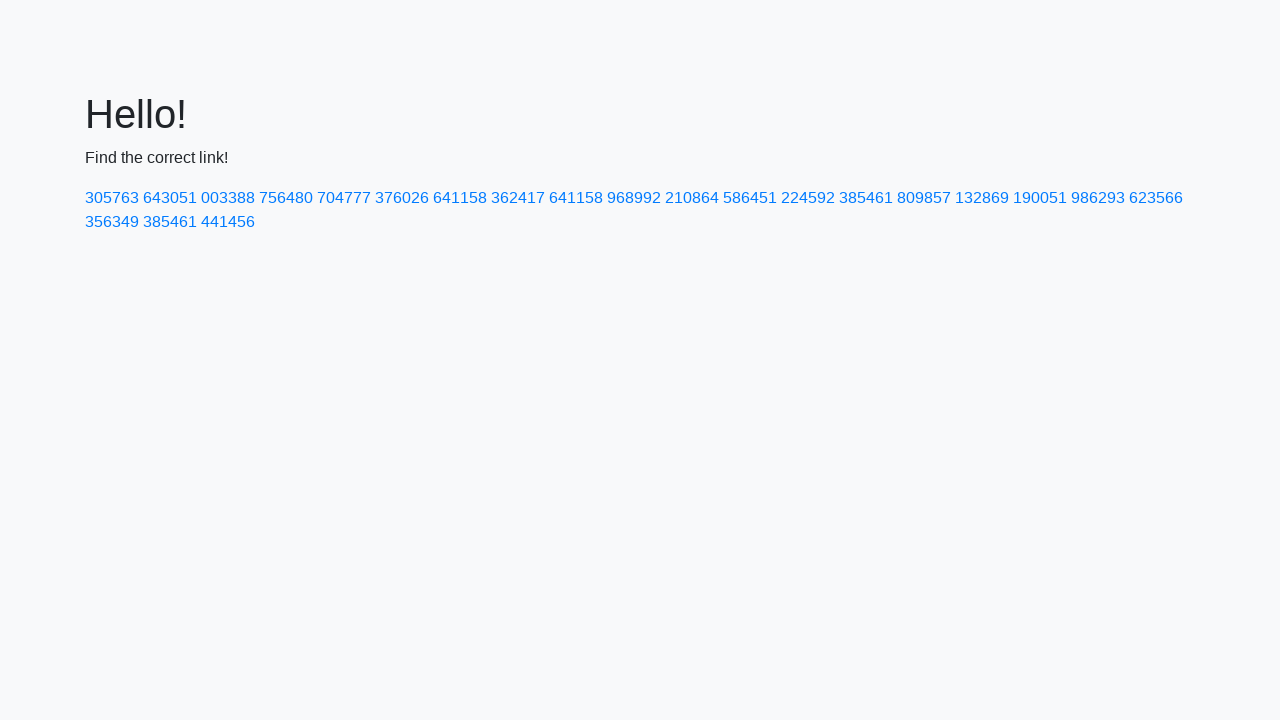

Clicked link with calculated text value: 224592 at (808, 198) on a:text('224592')
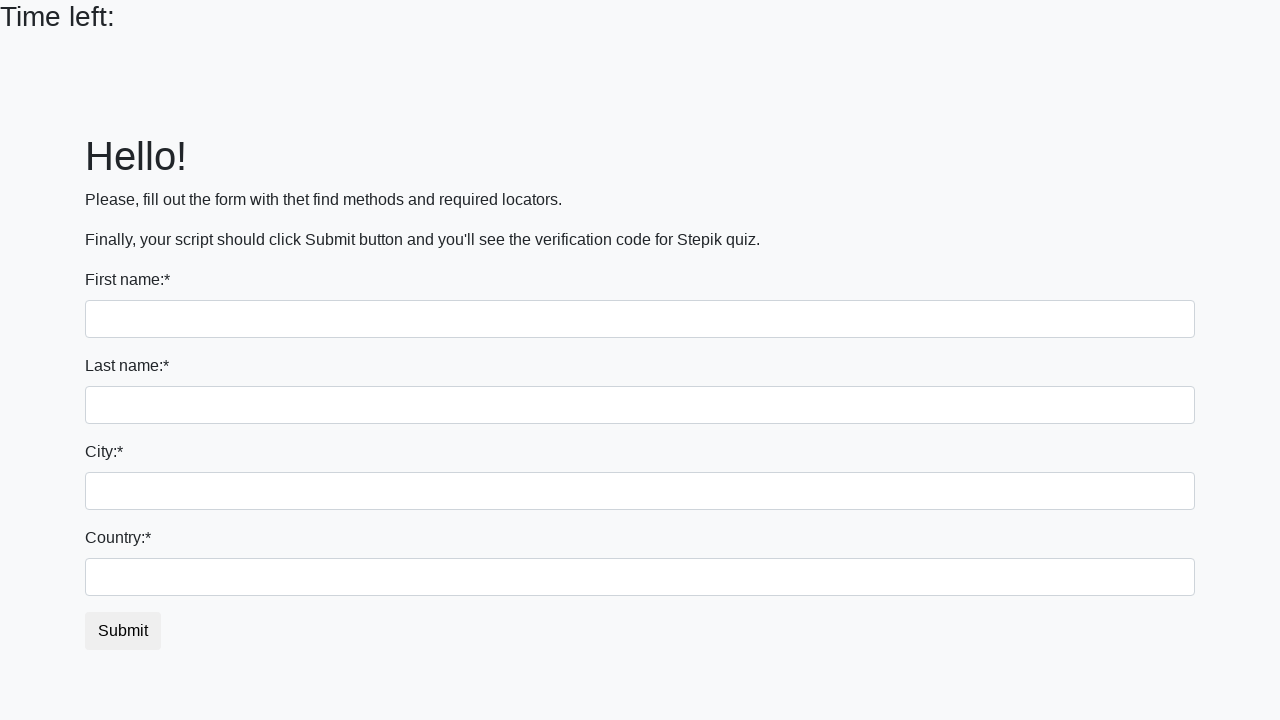

Filled first name field with 'Ivan' on input
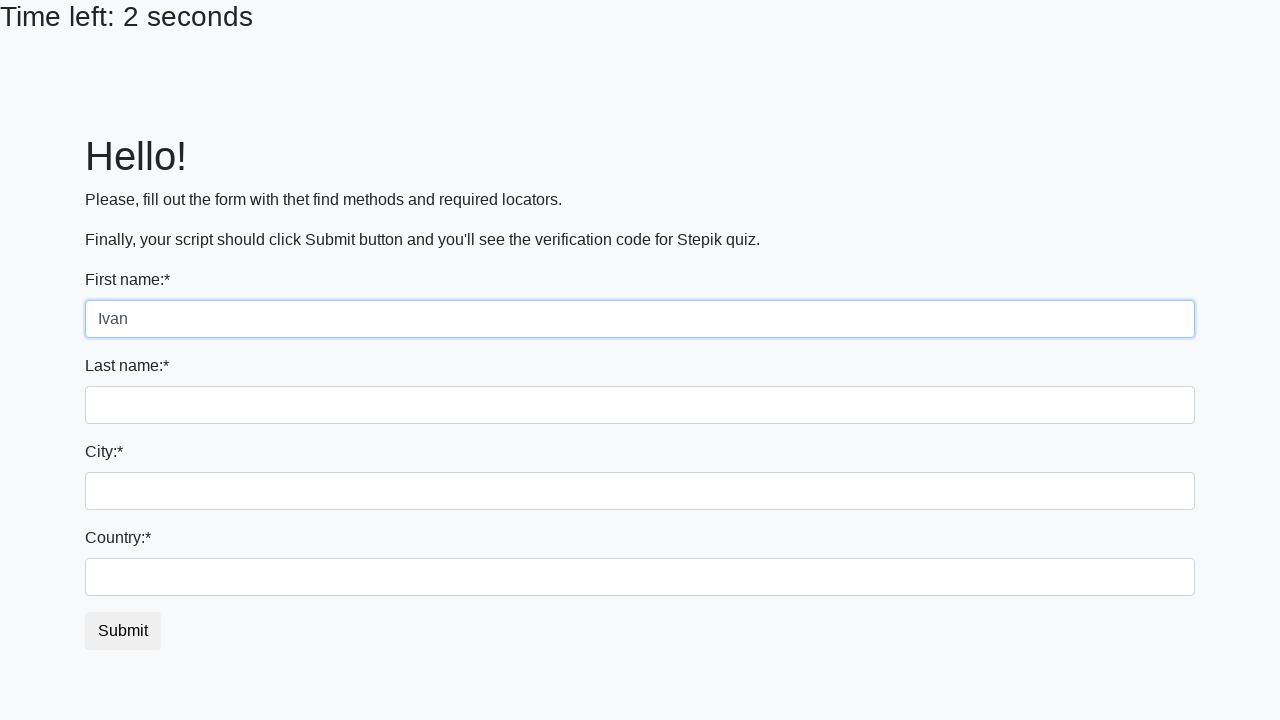

Filled last name field with 'Petrov' on input[name='last_name']
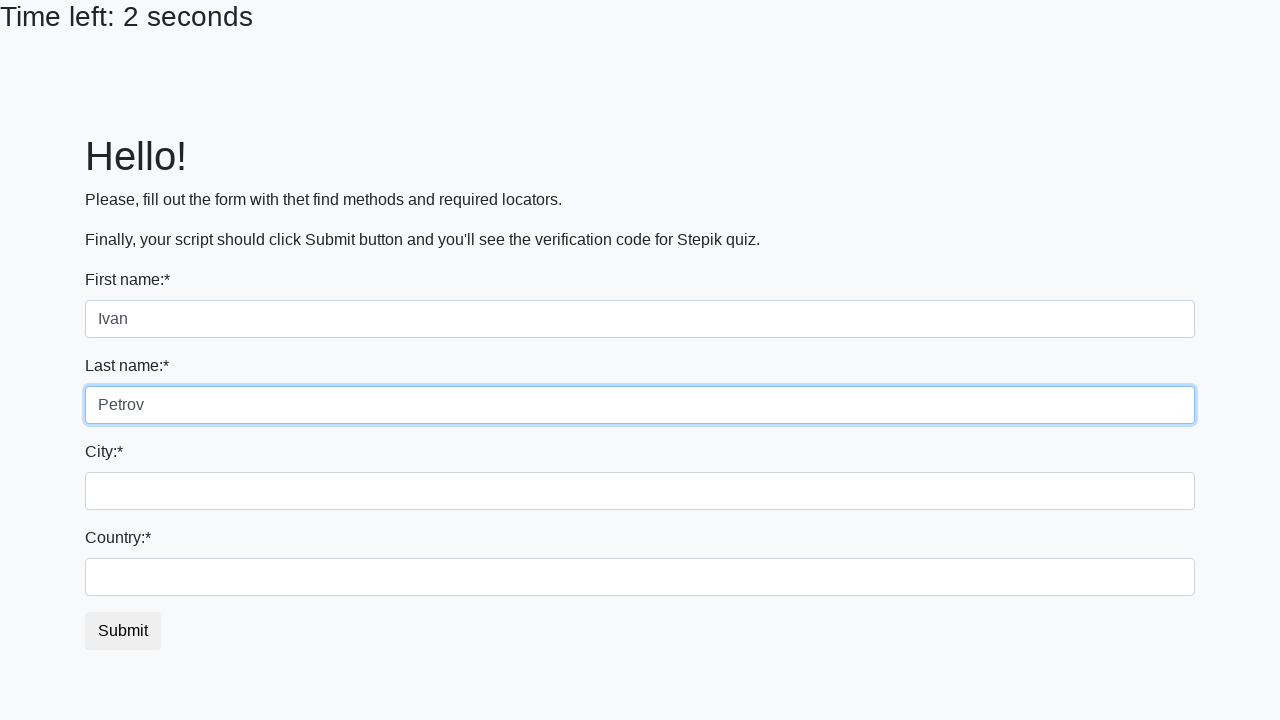

Filled city field with 'Smolensk' on .city
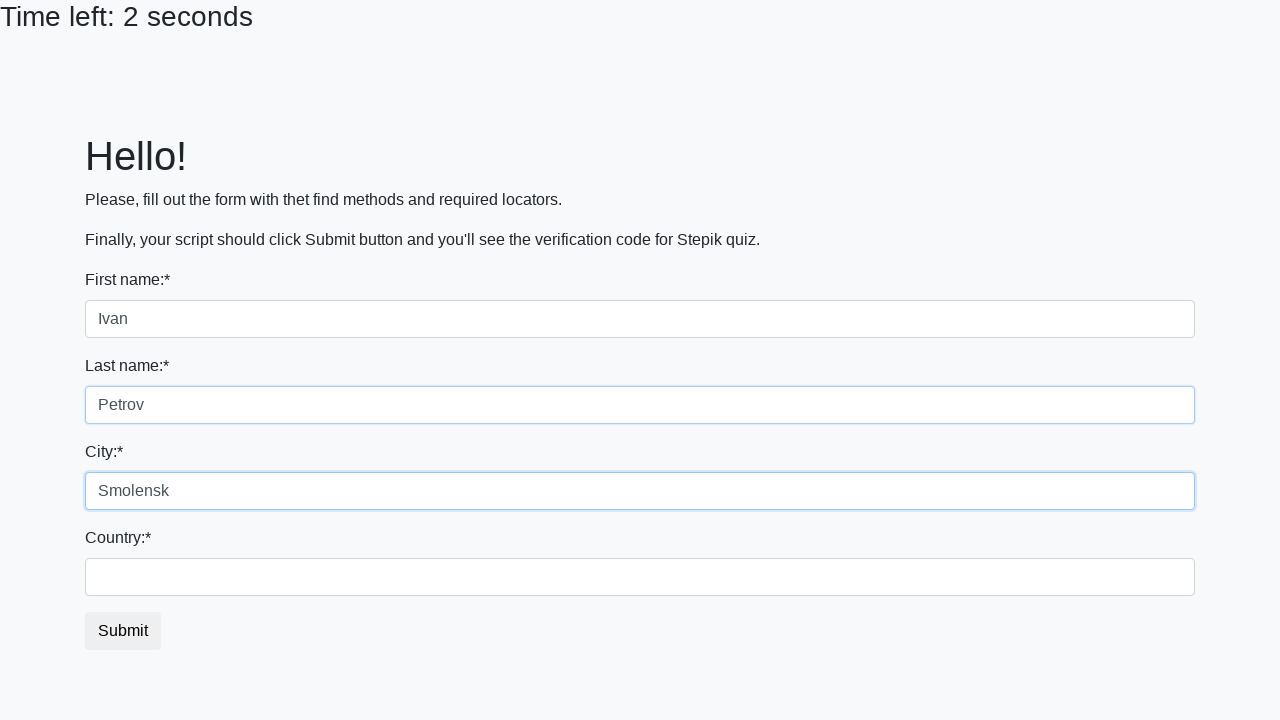

Filled country field with 'Russia' on #country
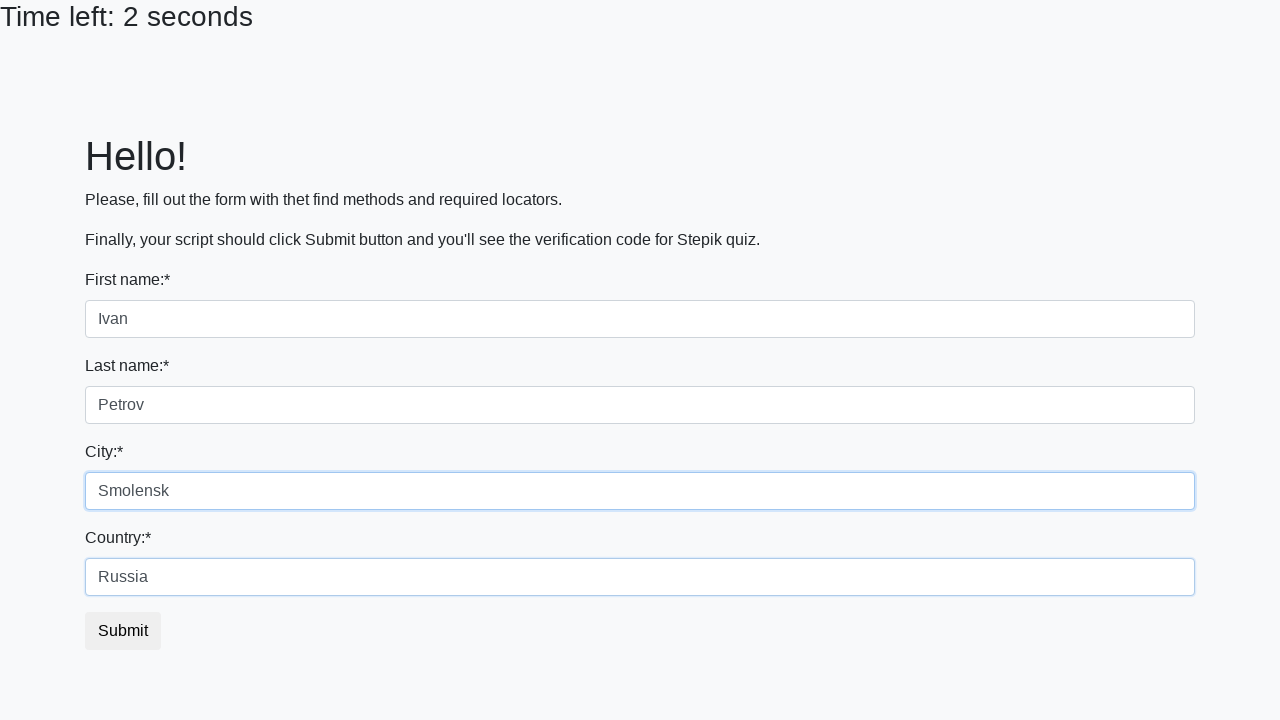

Clicked submit button to submit form at (123, 631) on button.btn
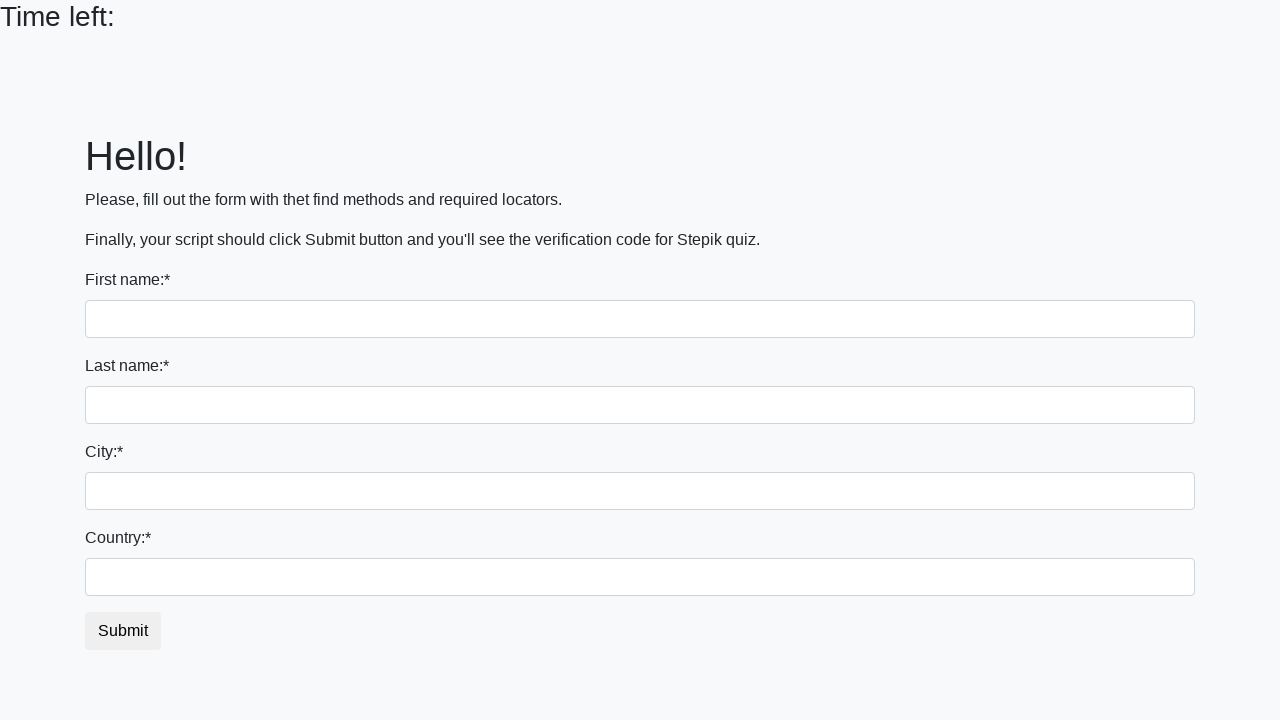

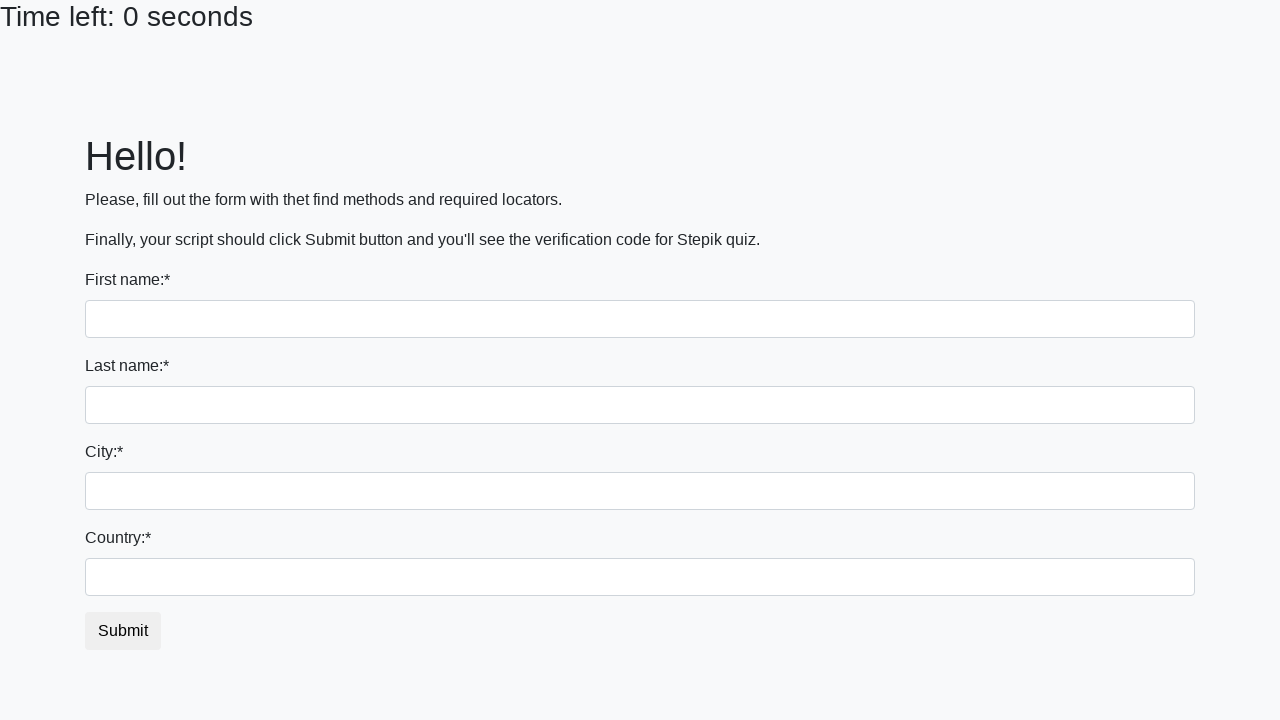